Tests a registration form by filling in first name, last name, and email fields, then submitting and verifying the success message

Starting URL: http://suninjuly.github.io/registration1.html

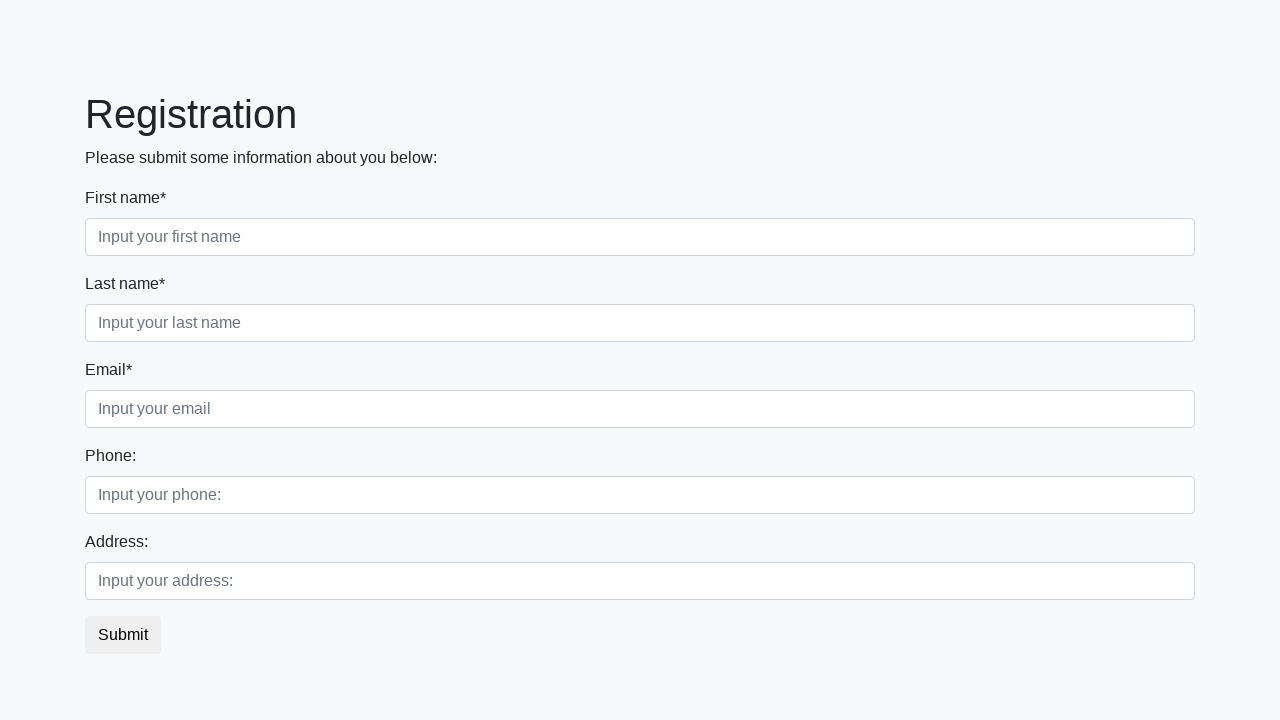

Navigated to registration form page
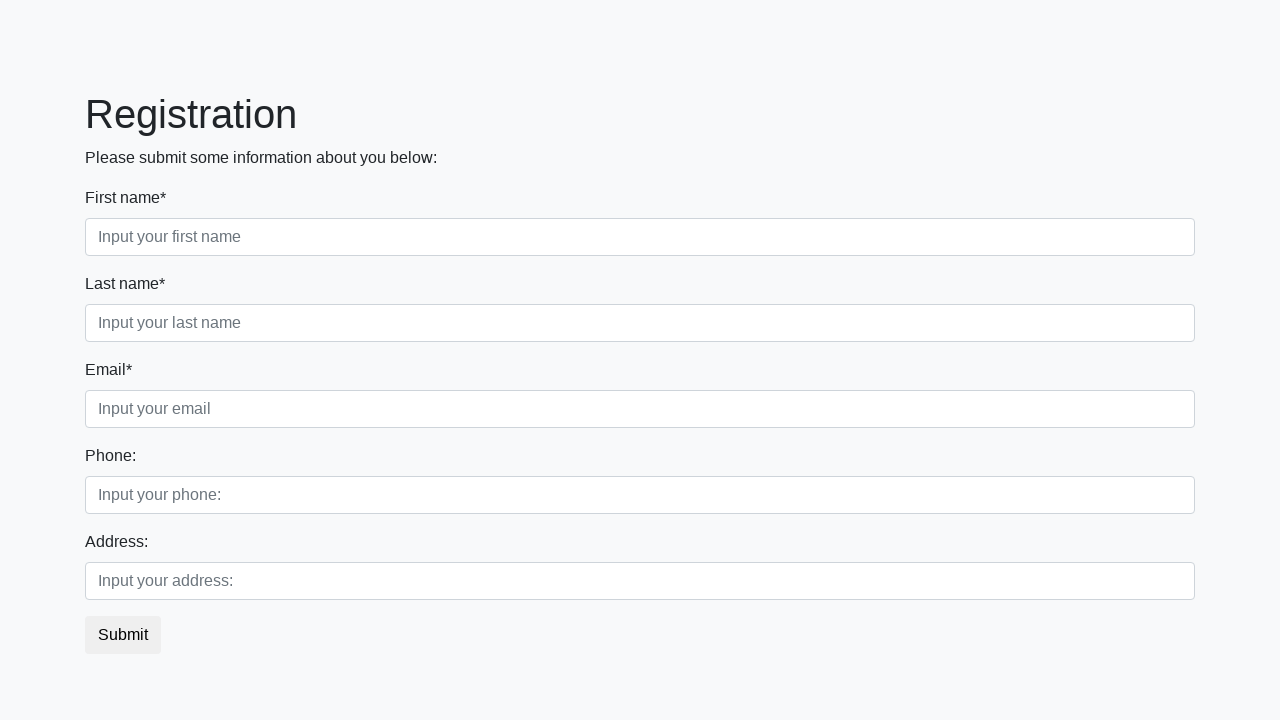

Filled first name field with 'Ivan' on .first
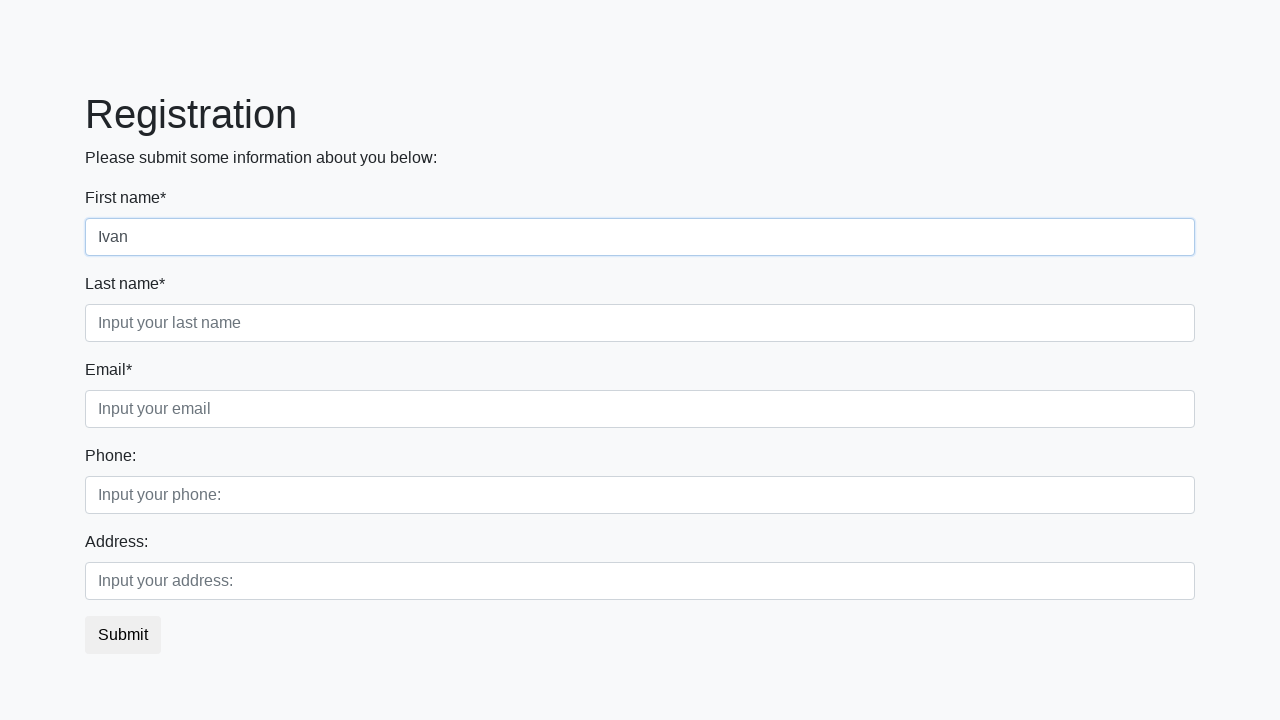

Filled last name field with 'Petrov' on .second
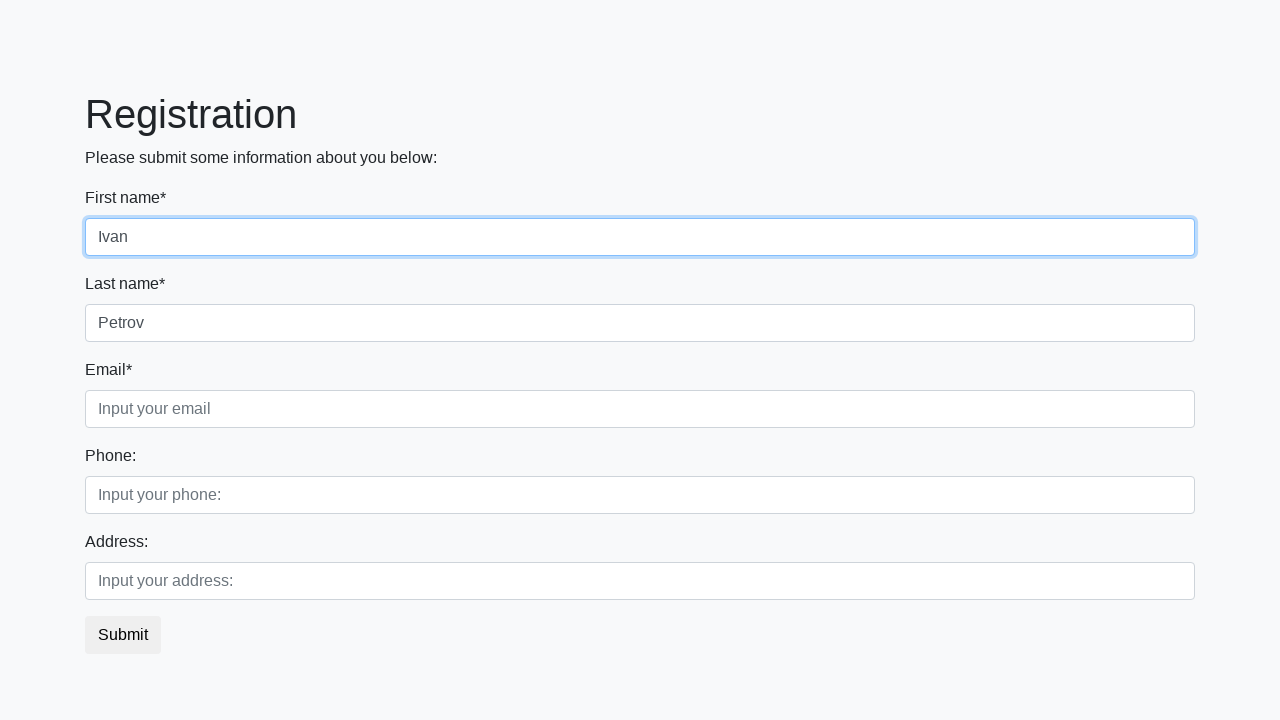

Filled email field with 'test@example.com' on .third
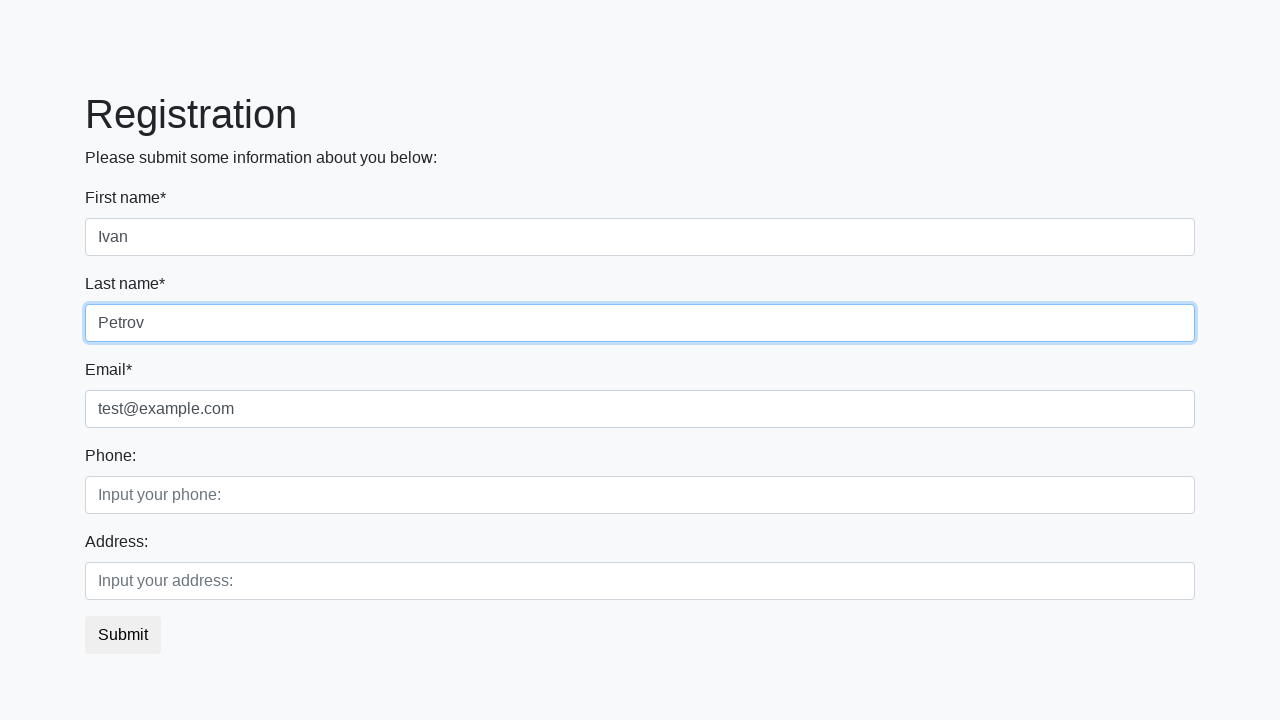

Clicked submit button to register at (123, 635) on button.btn
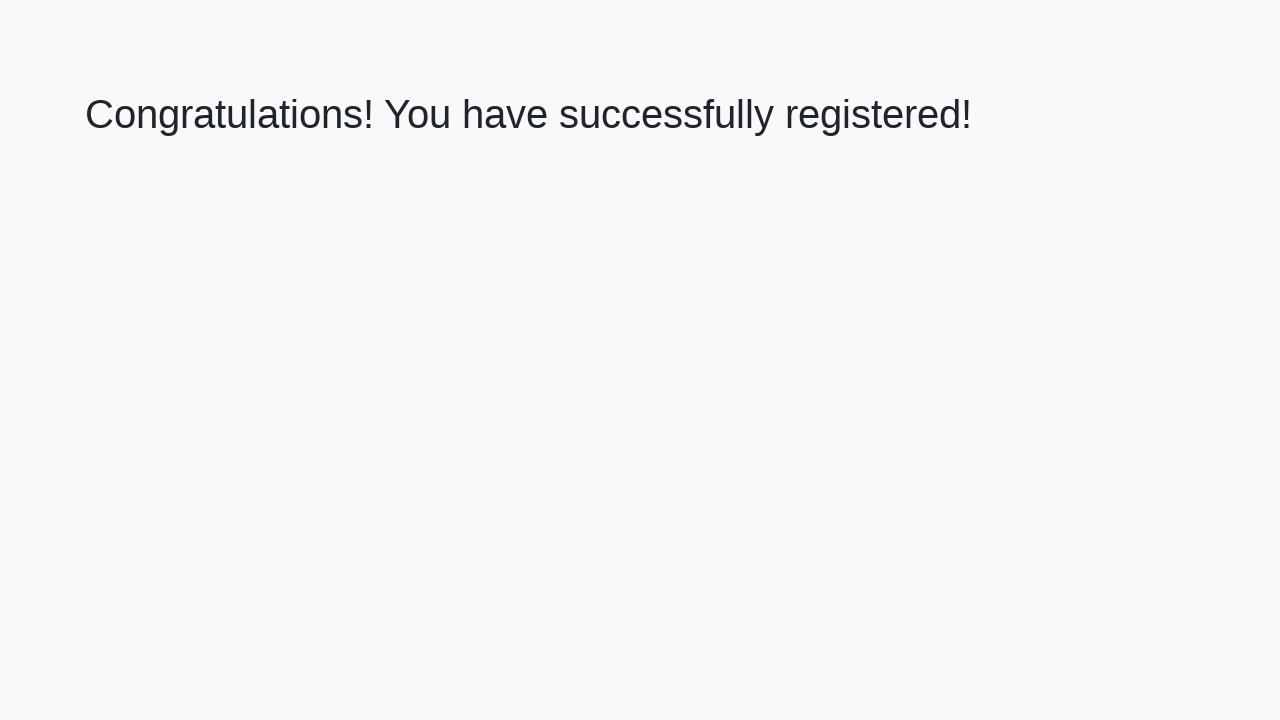

Success message heading loaded
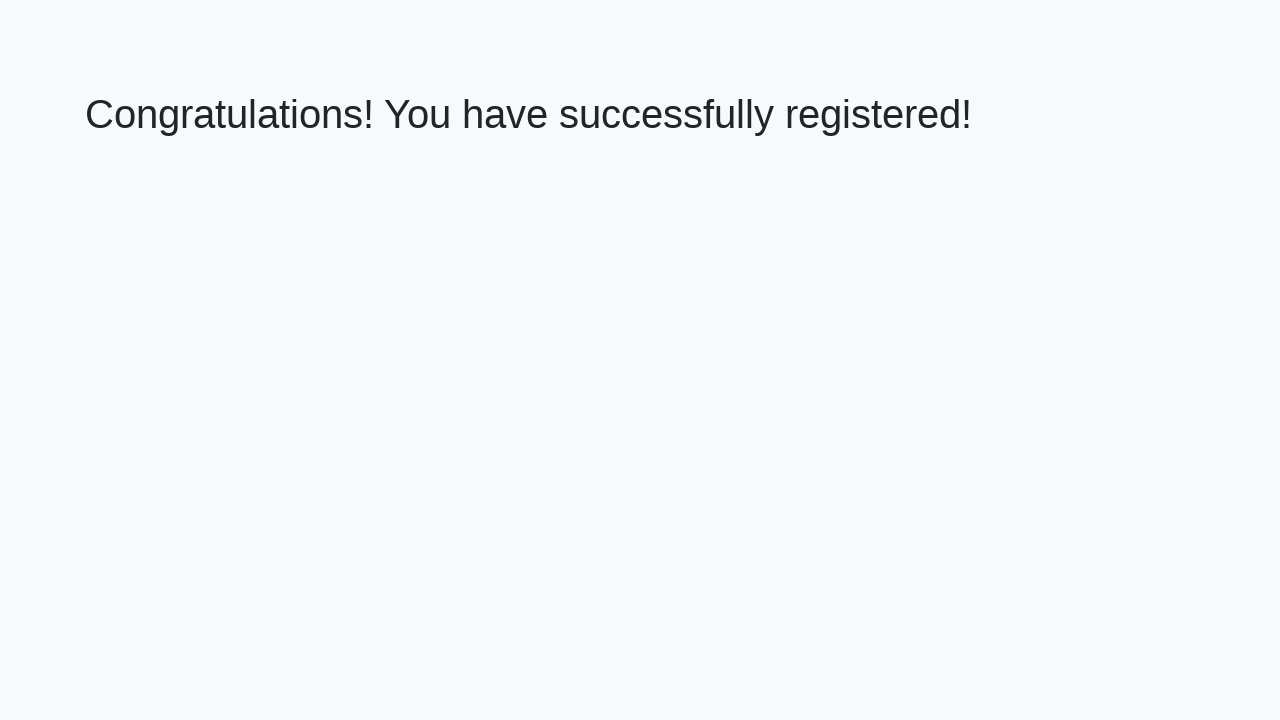

Retrieved success message text
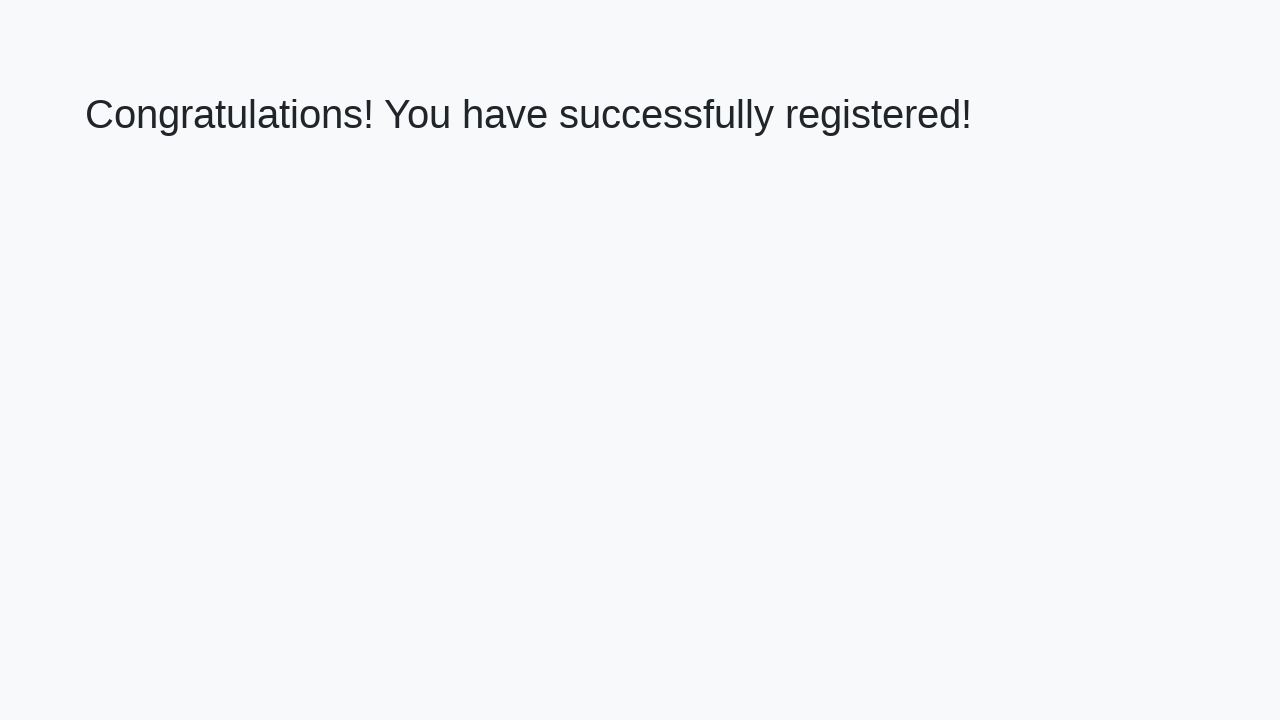

Verified success message matches expected text
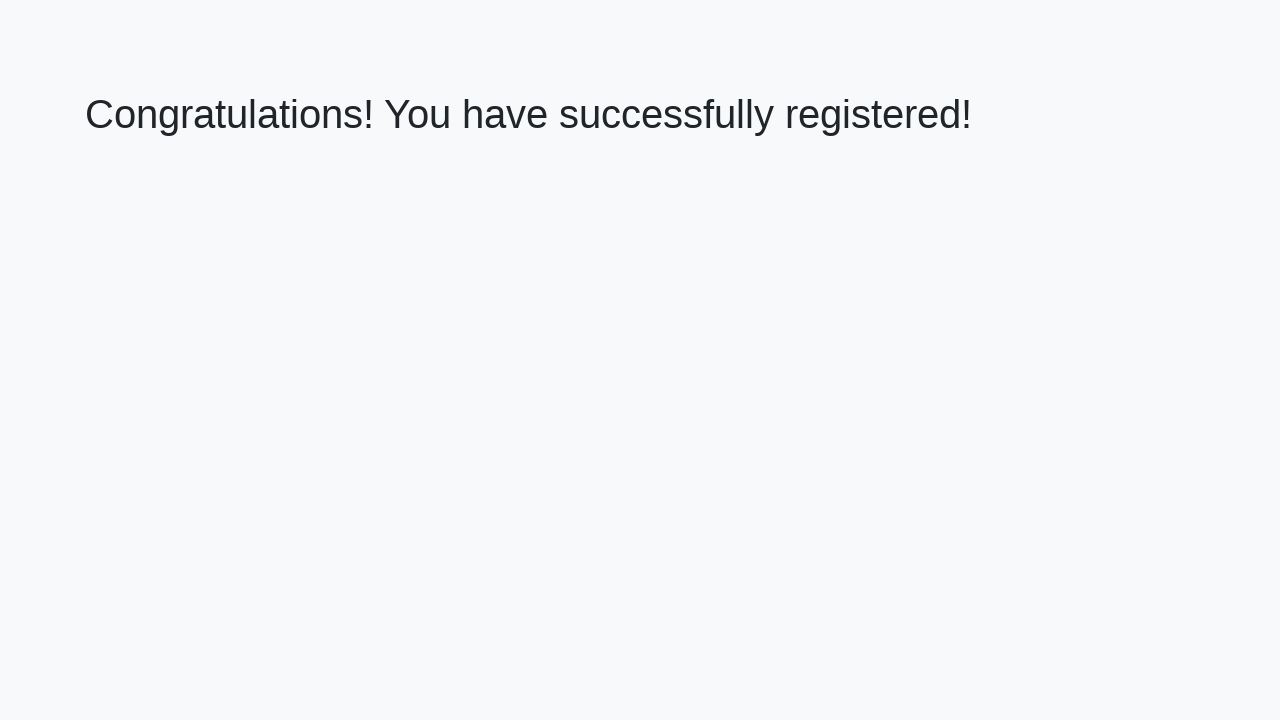

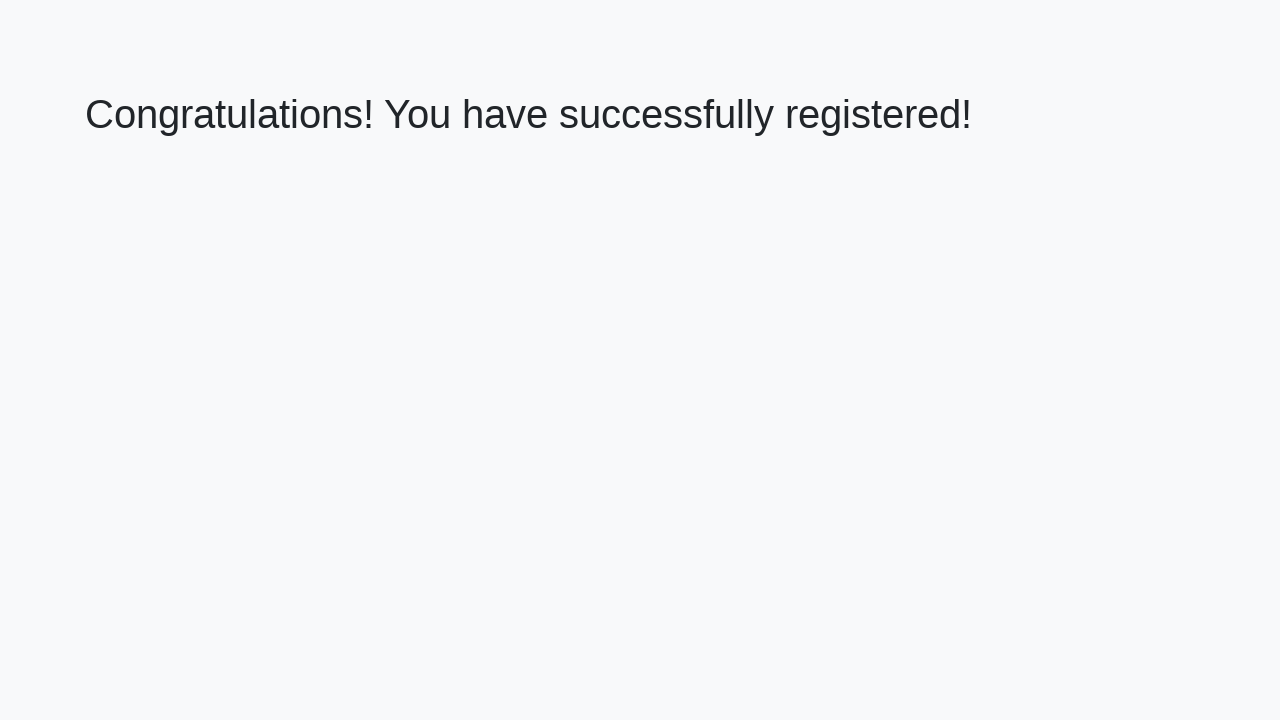